Tests the Rahul Shetty Academy practice page by verifying the page heading displays "Practice Page" and that the logo image is visible on the page.

Starting URL: https://rahulshettyacademy.com/AutomationPractice/

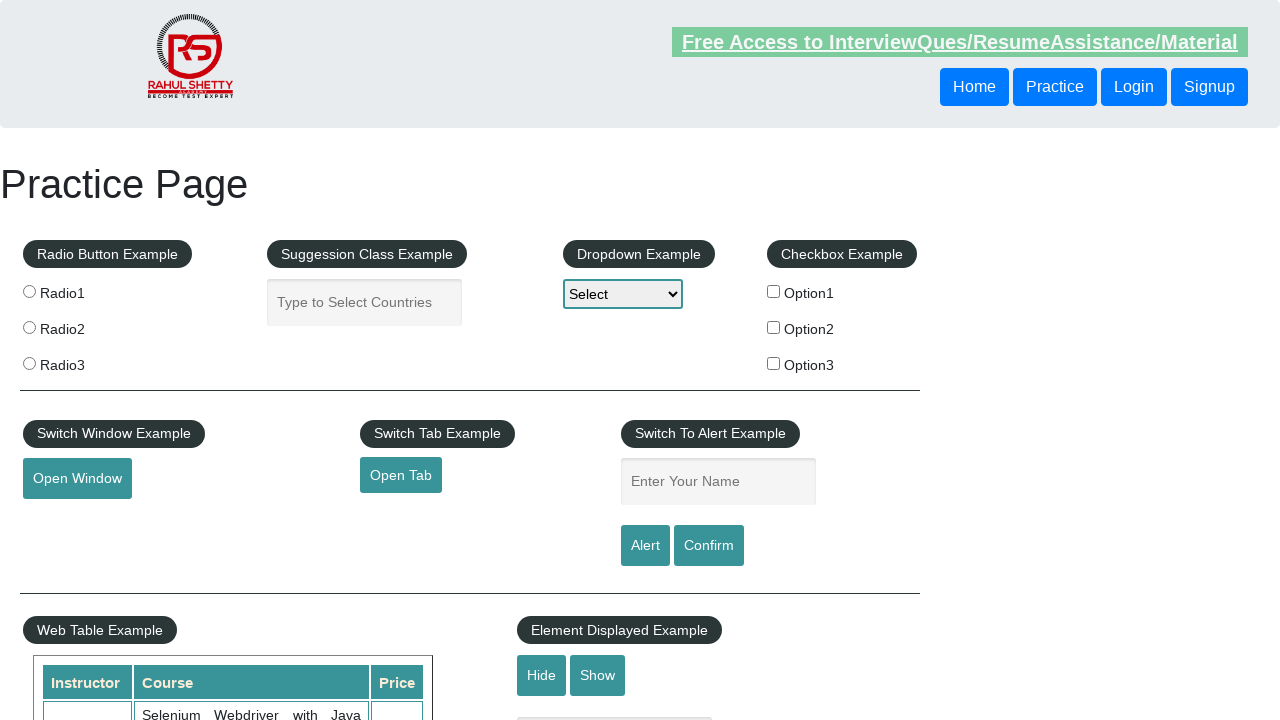

Retrieved page heading text from h1 element
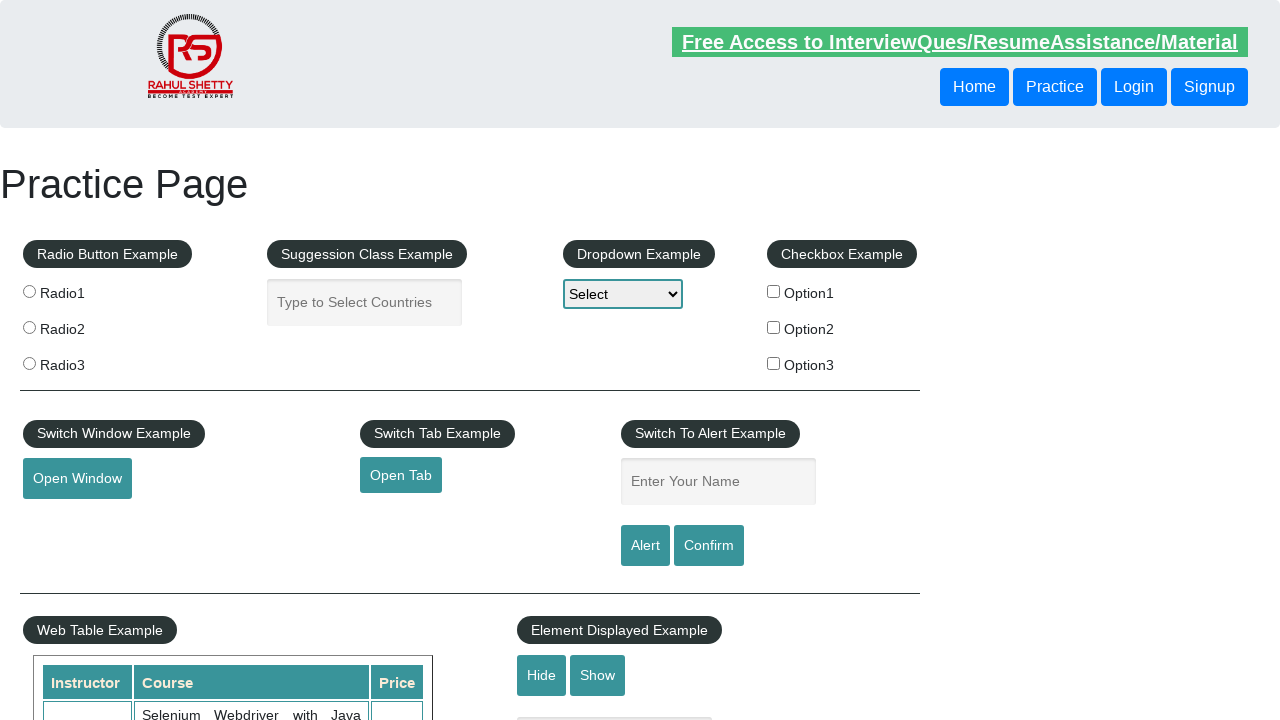

Verified page heading displays 'Practice Page'
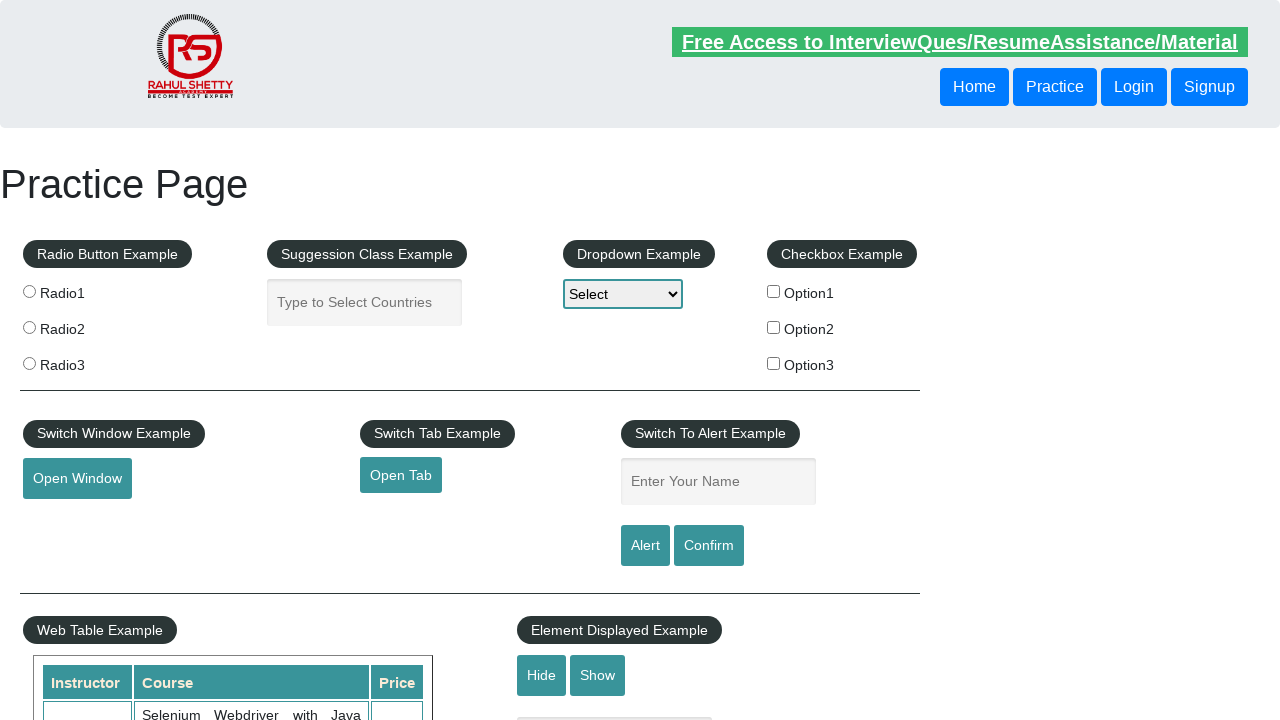

Verified logo image is visible on the page
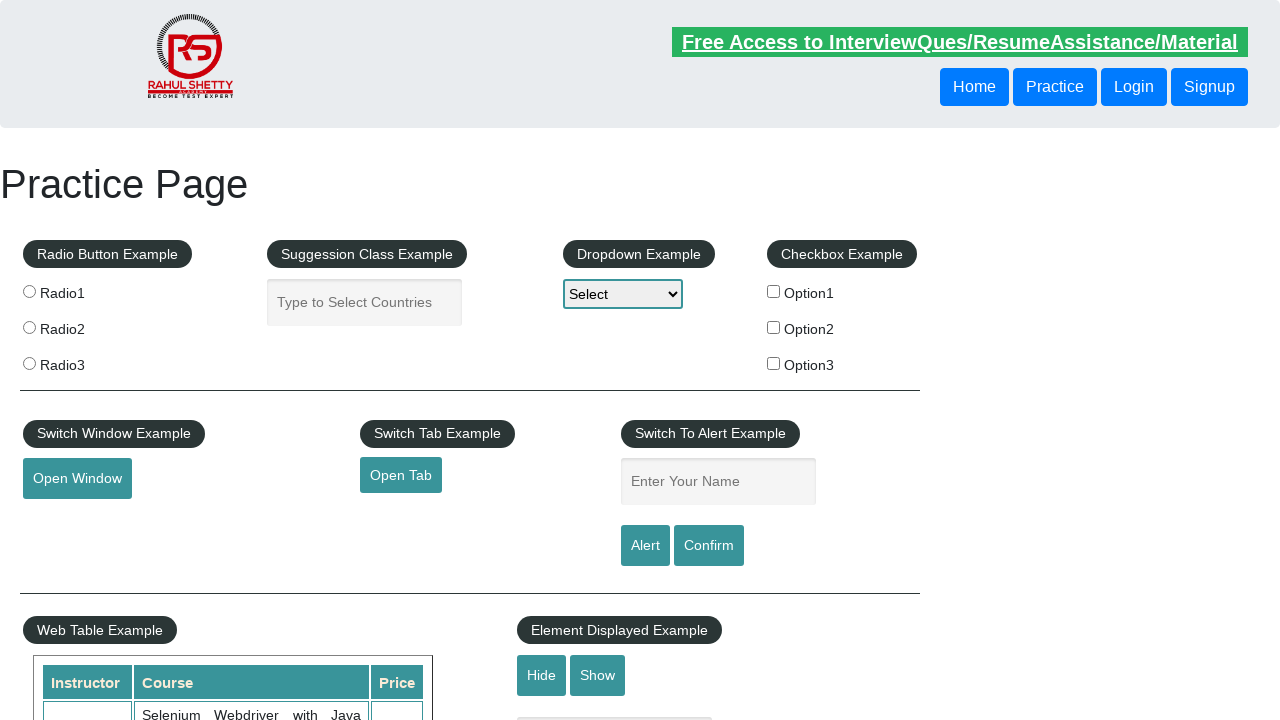

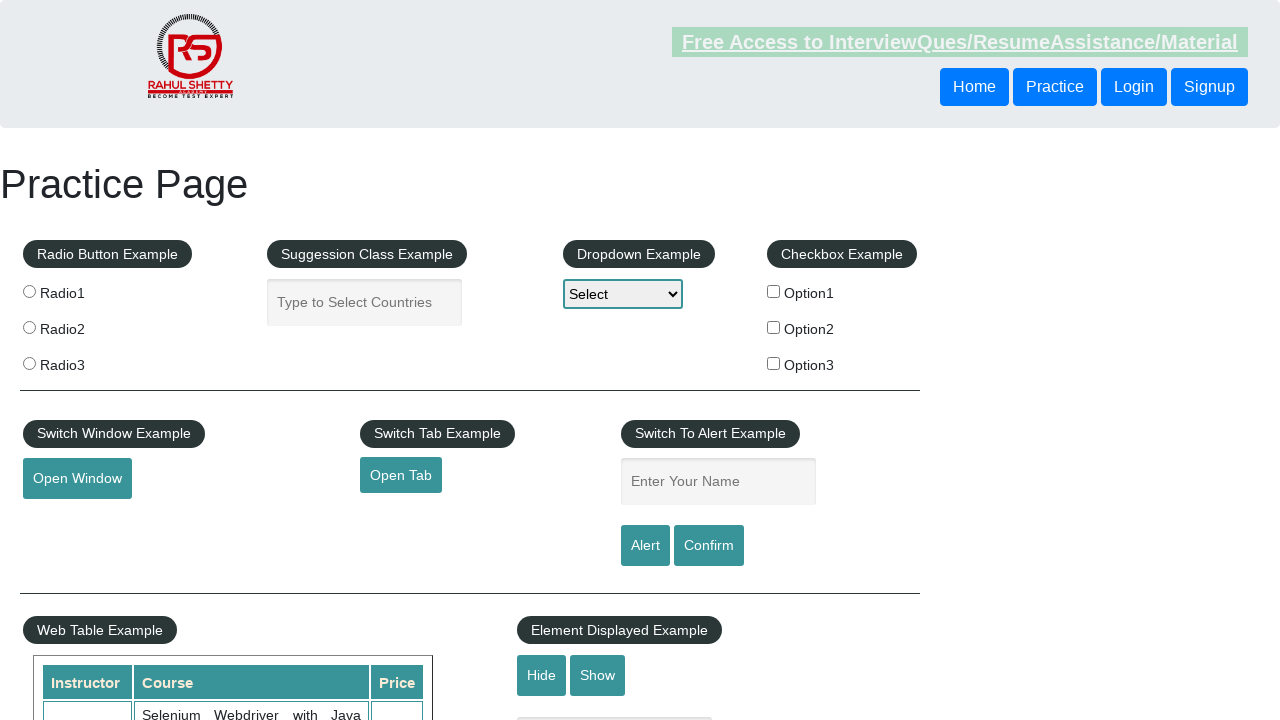